Tests checkboxes page and verifies the second checkbox is selected

Starting URL: http://the-internet.herokuapp.com/

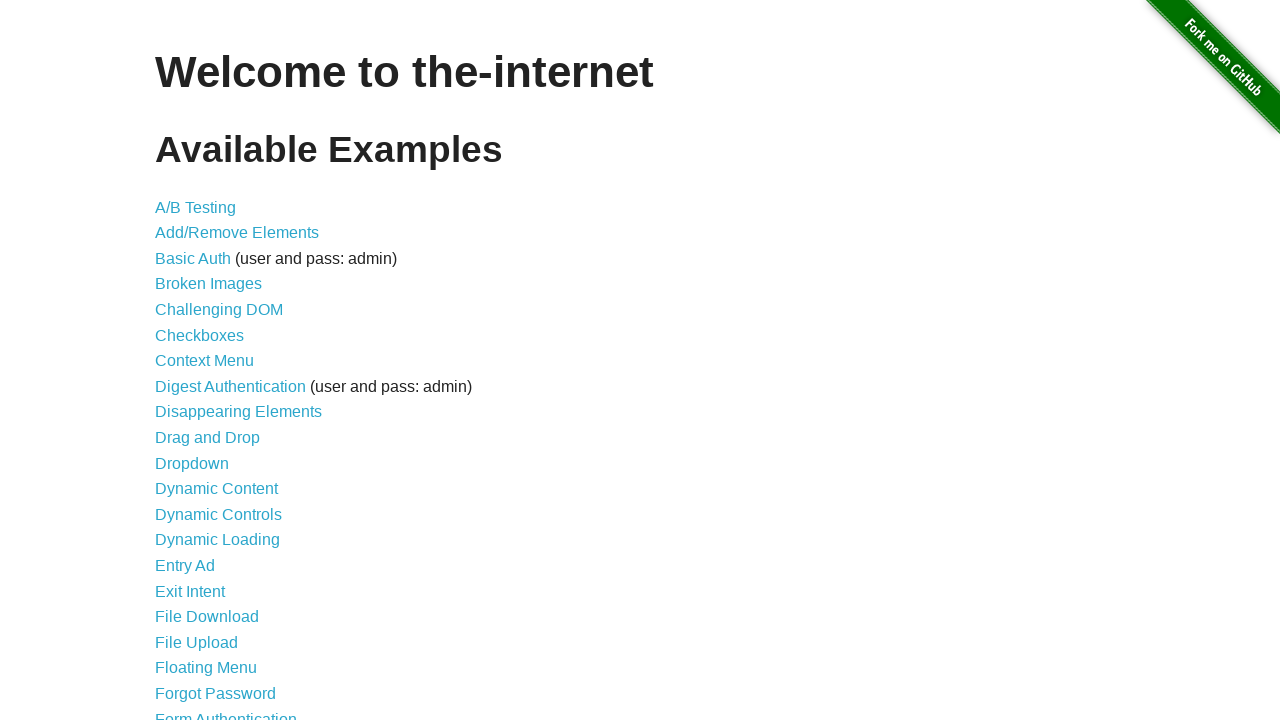

Clicked on Checkboxes link at (200, 335) on text=Checkboxes
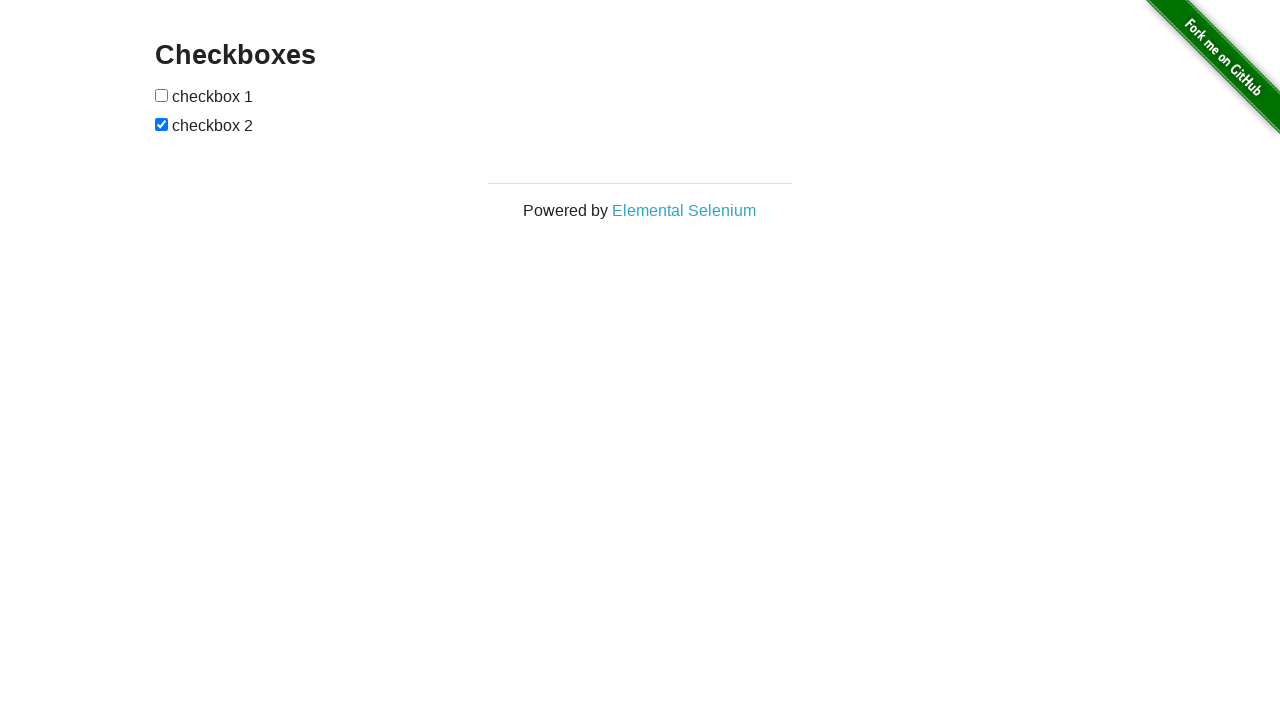

Navigated to checkboxes page
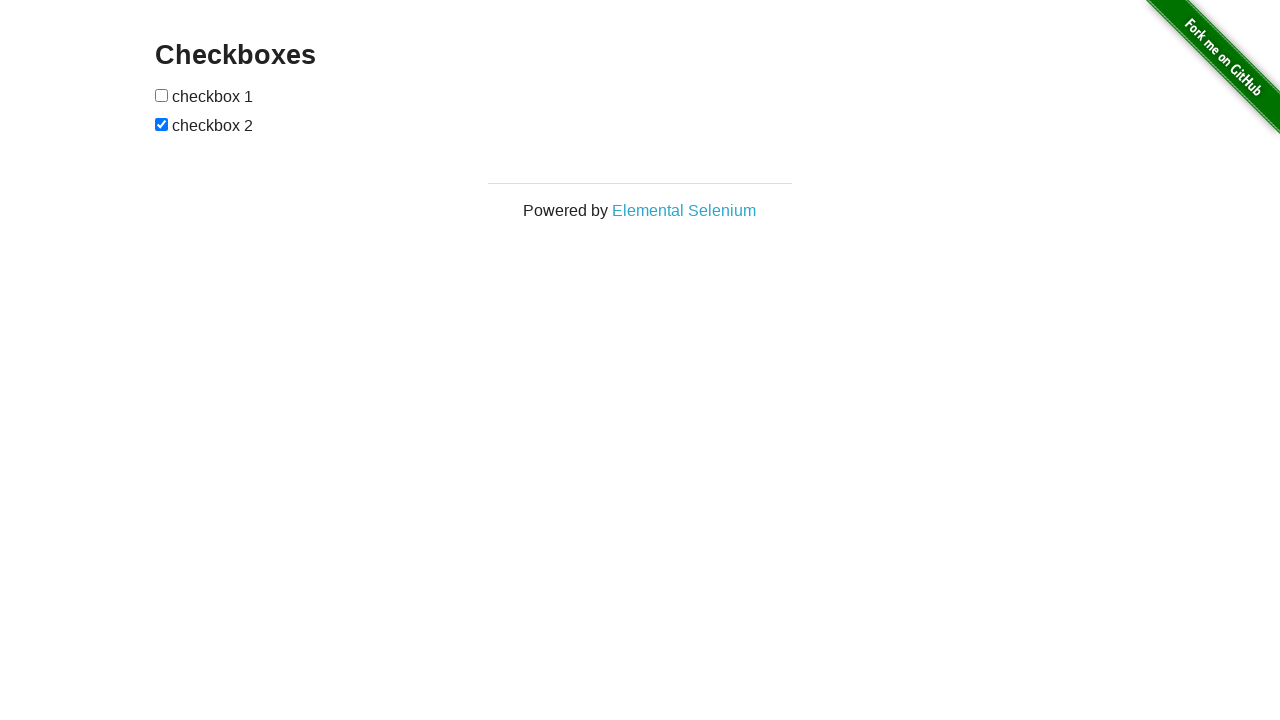

Second checkbox is present on the page
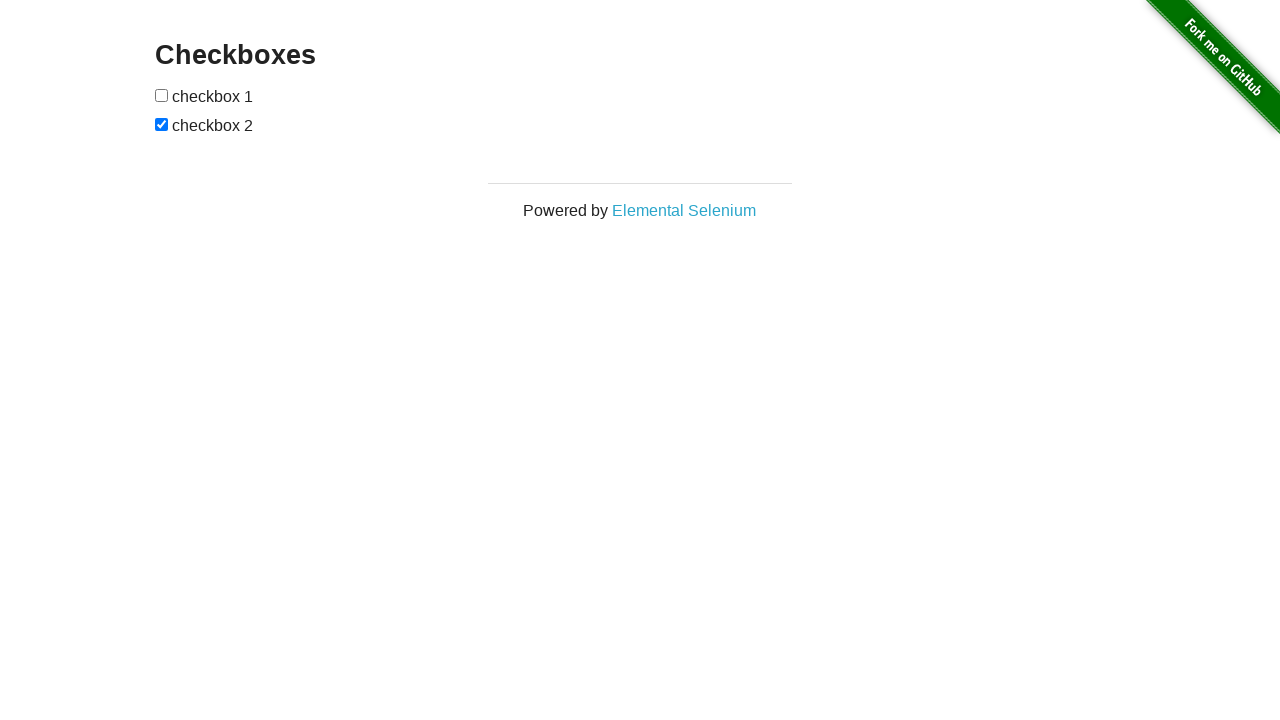

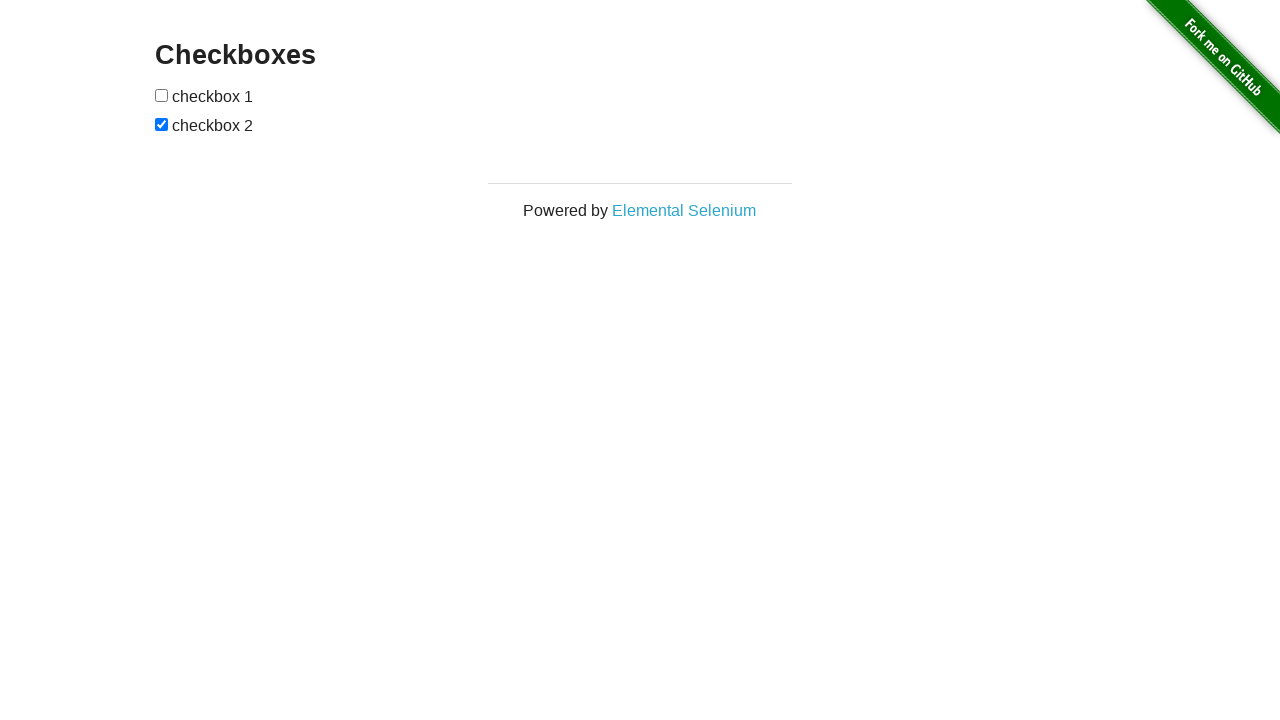